Tests interaction with a Shadow DOM element by locating a book-app component, piercing its shadow root, and entering text into a search input field

Starting URL: https://books-pwakit.appspot.com/

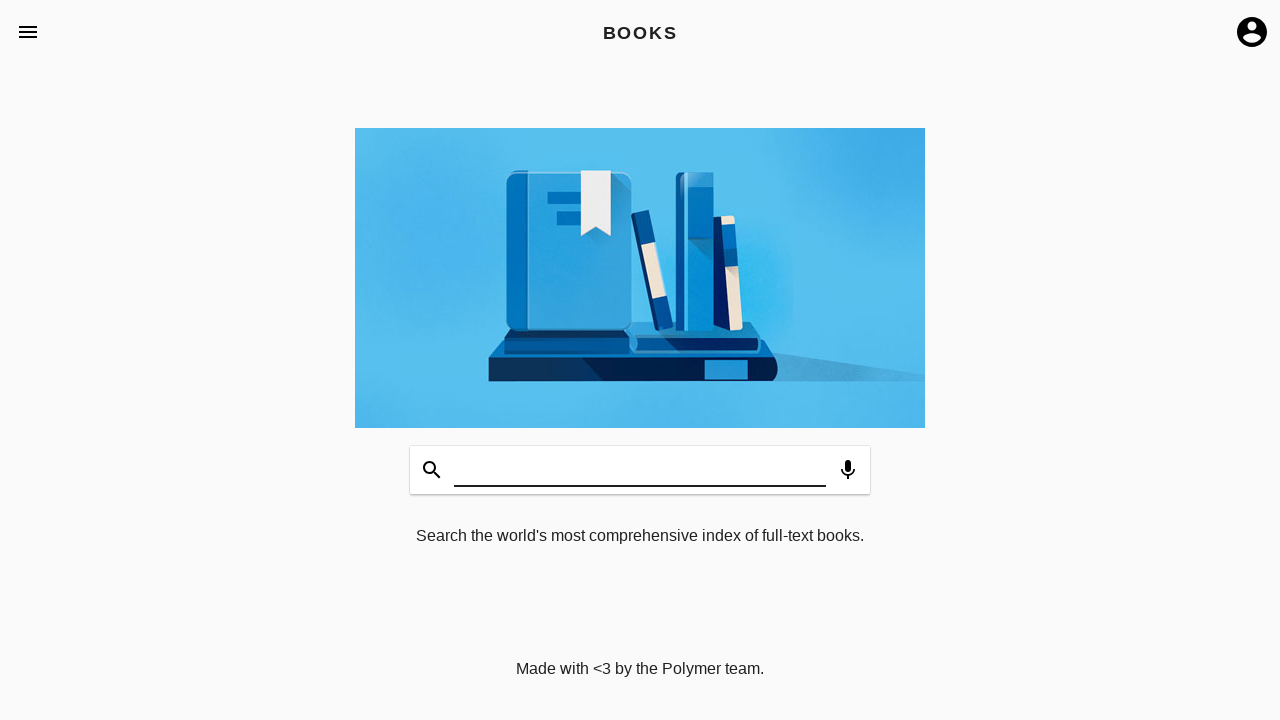

Filled search input field with 'Hello' inside book-app shadow DOM on book-app[apptitle='BOOKS'] >> input#input
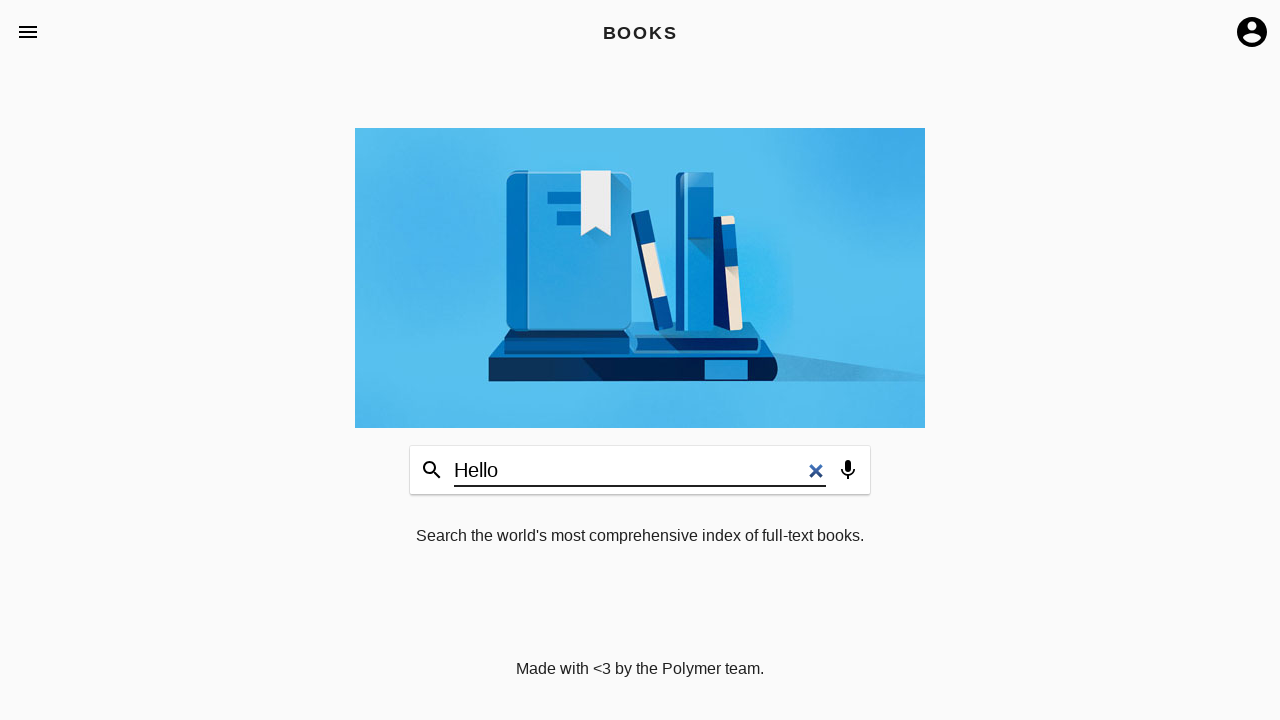

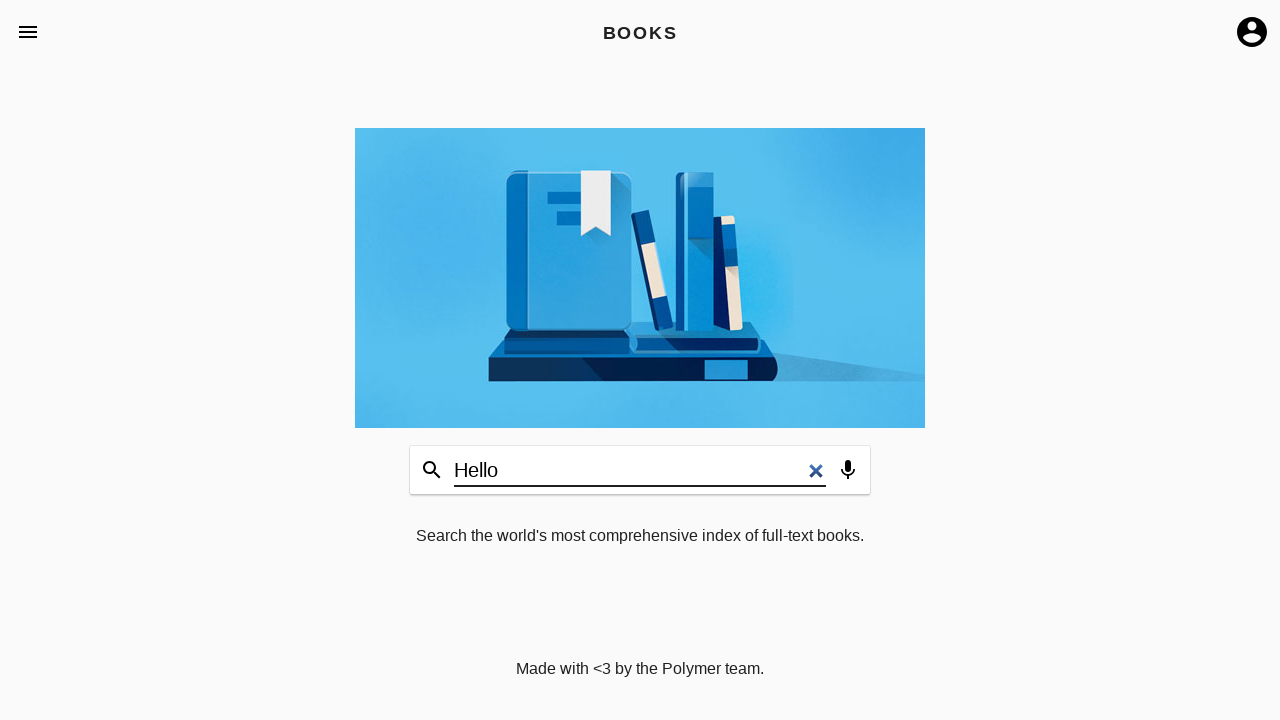